Opens Flipkart homepage and validates that the page title matches the expected e-commerce site title

Starting URL: https://www.flipkart.com/

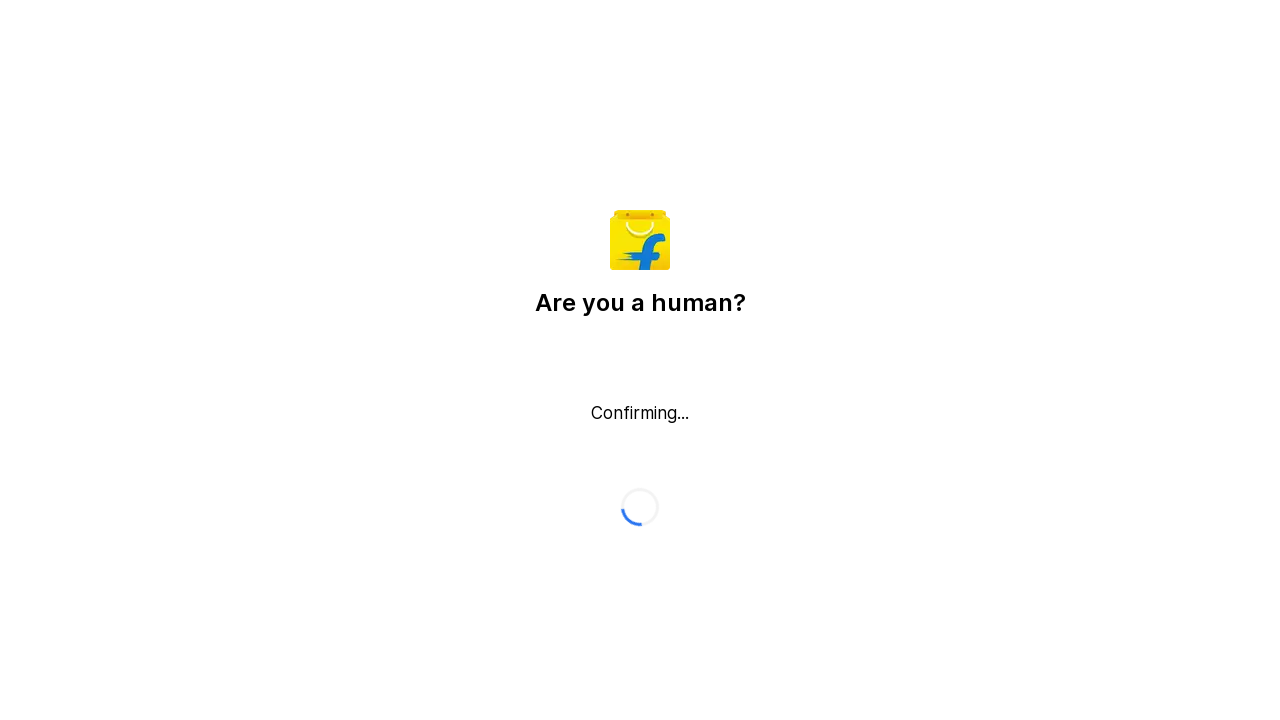

Waited for page to load with domcontentloaded state
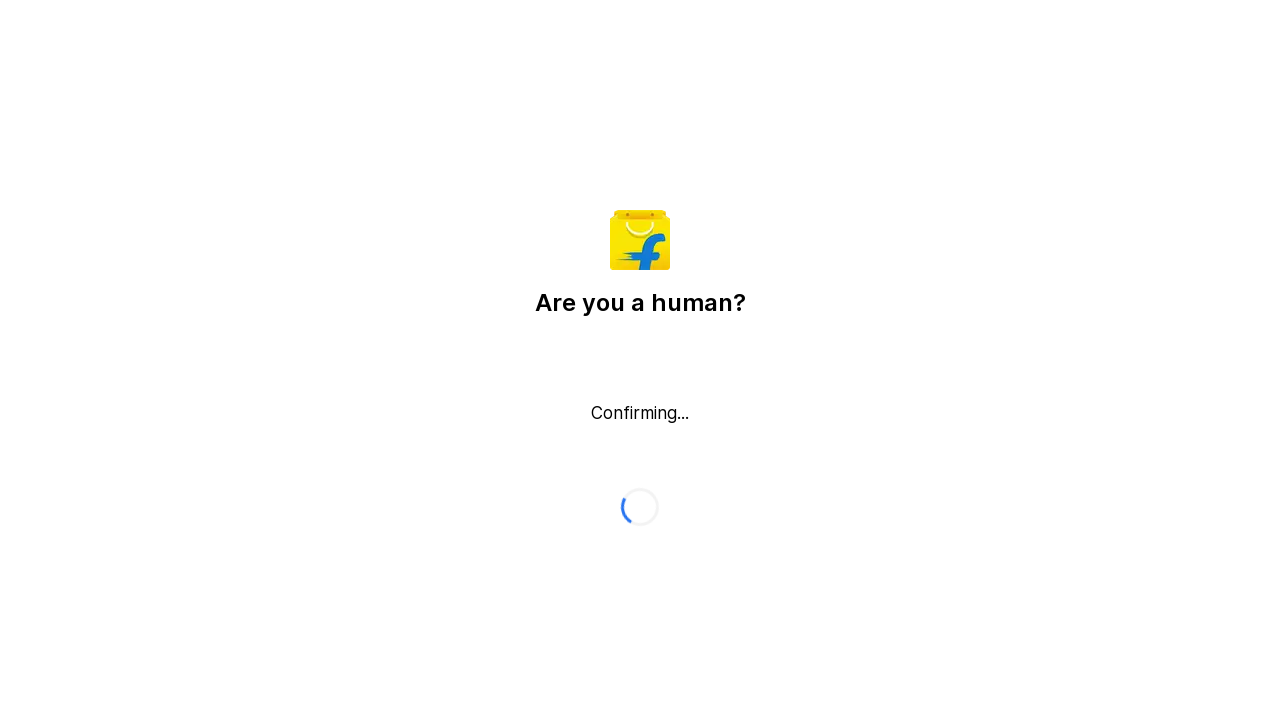

Retrieved page title
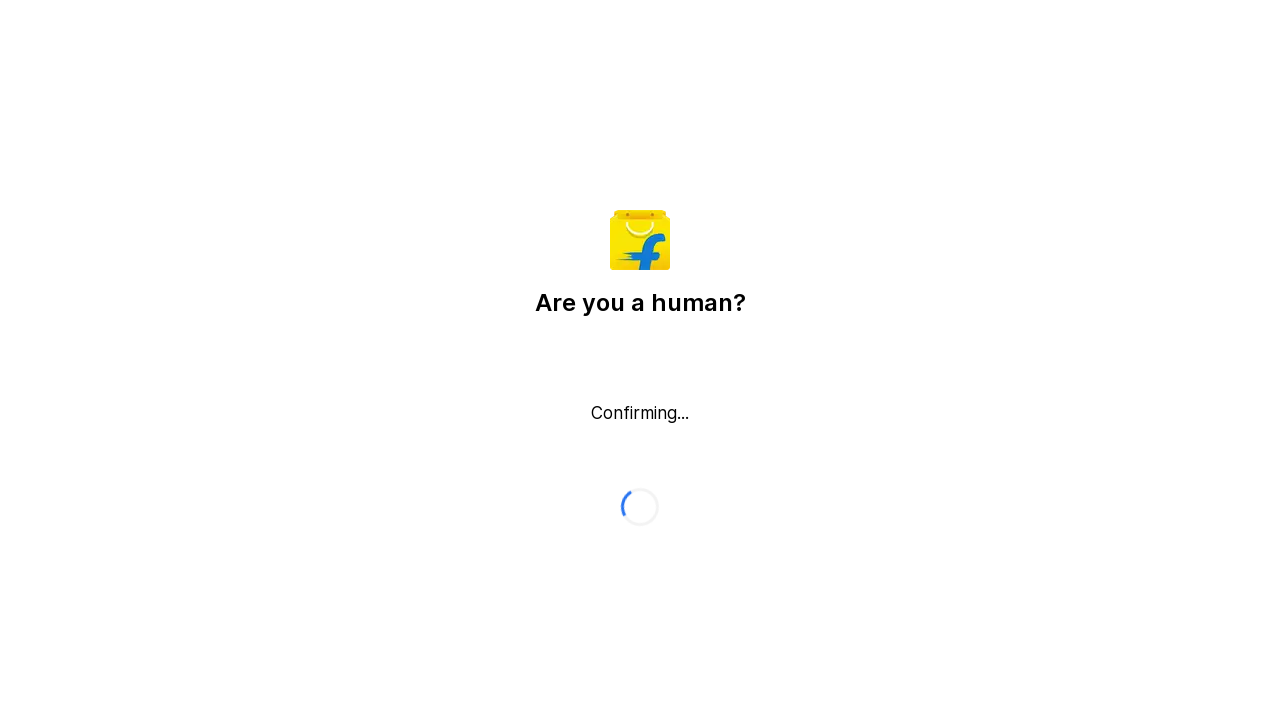

Page title validation failed - expected title did not match actual title
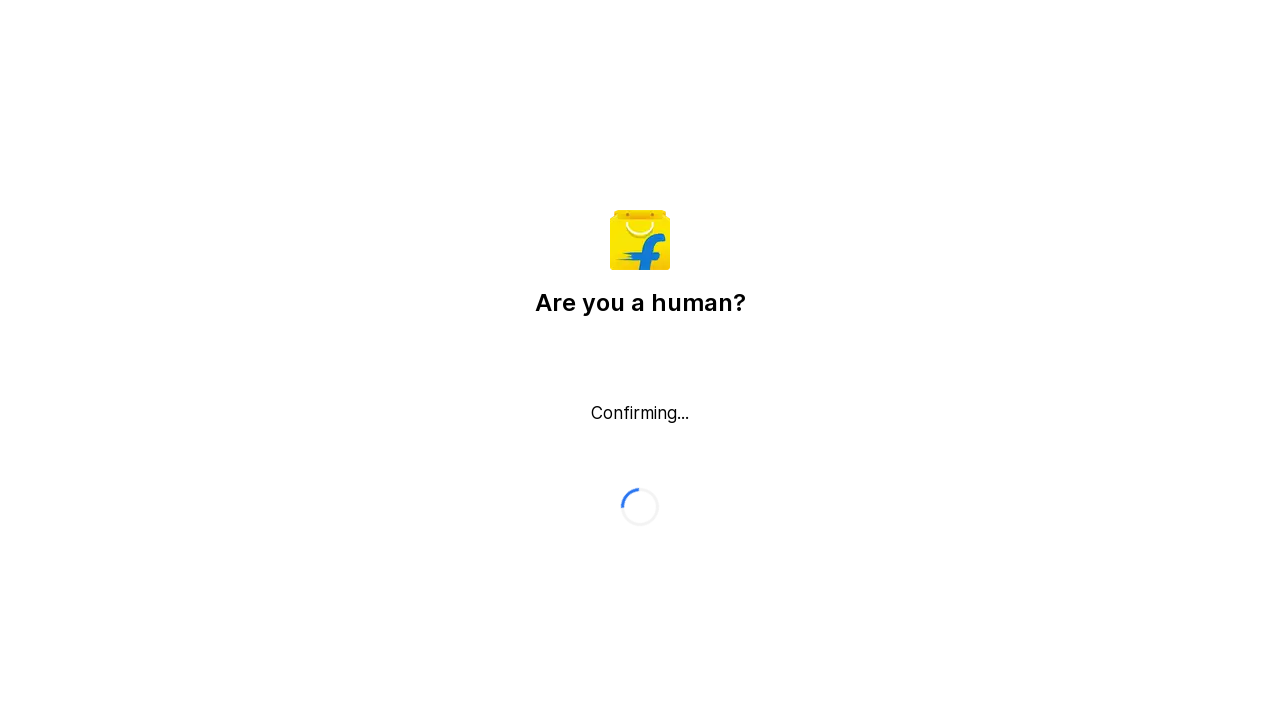

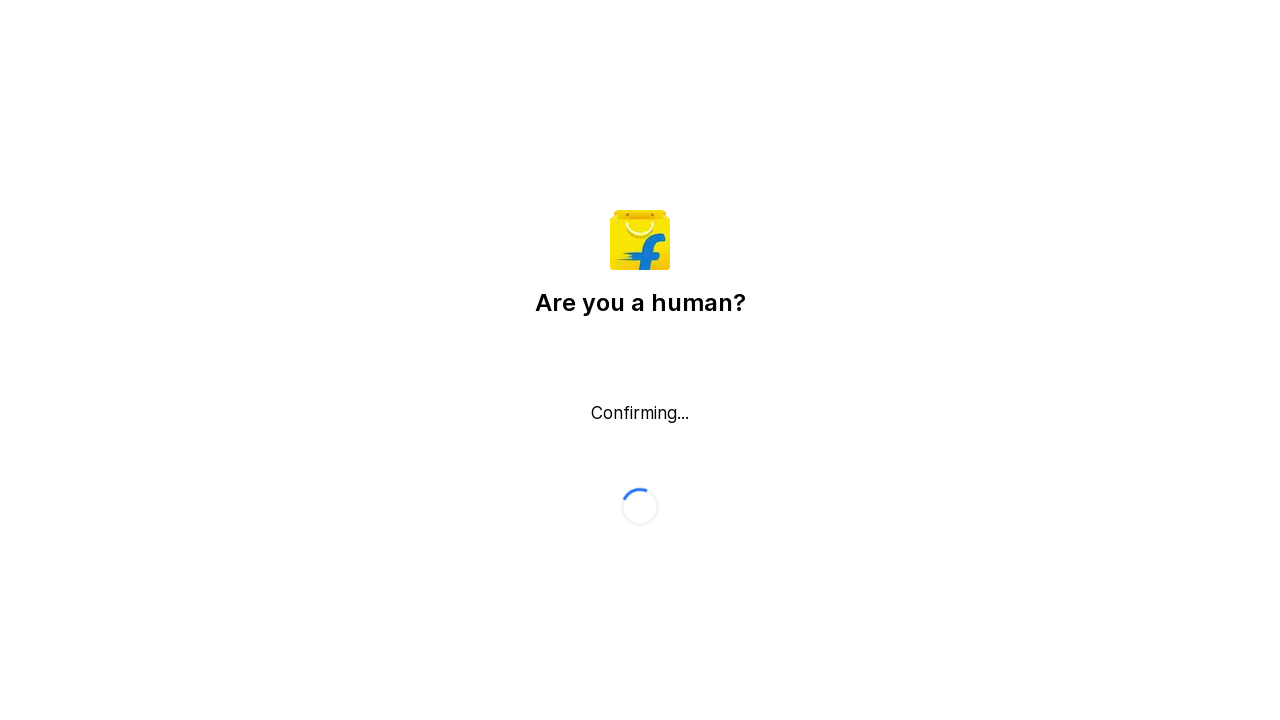